Interacts with a web table by counting rows and columns, then selects a checkbox in the table

Starting URL: http://seleniumpractise.blogspot.com/2021/08/webtable-in-html.html

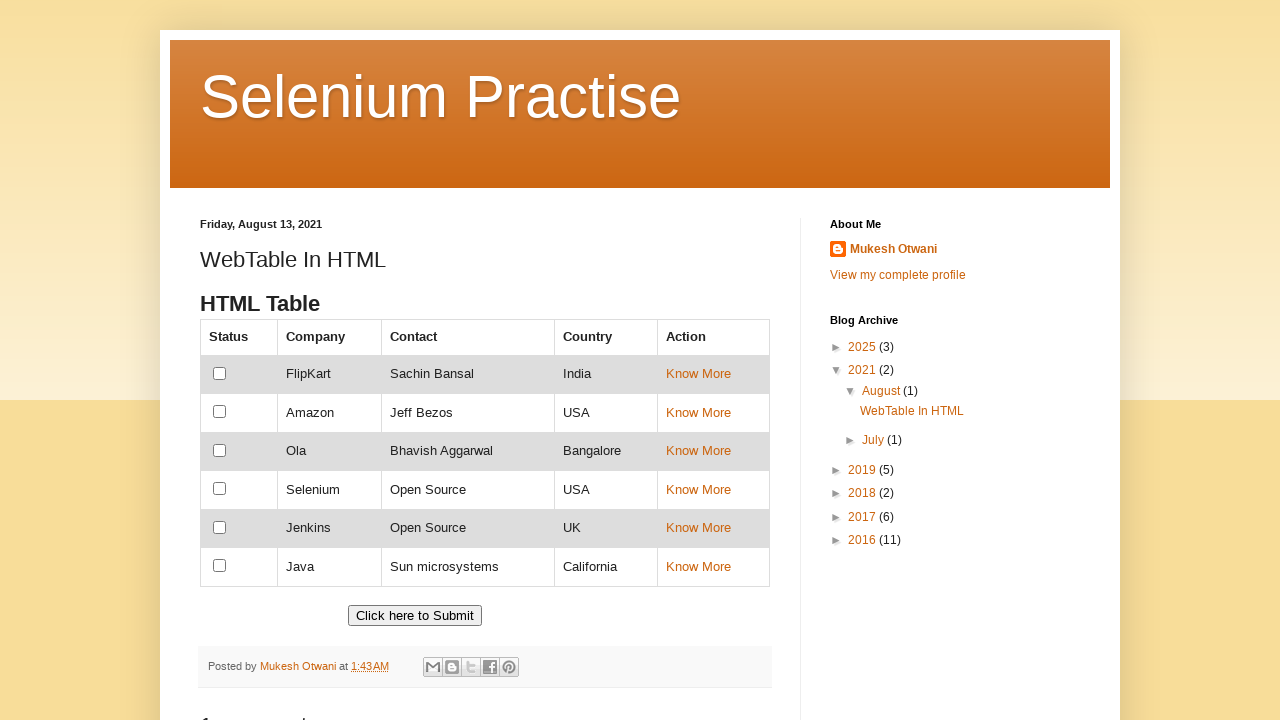

Waited for web table with id 'customers' to load
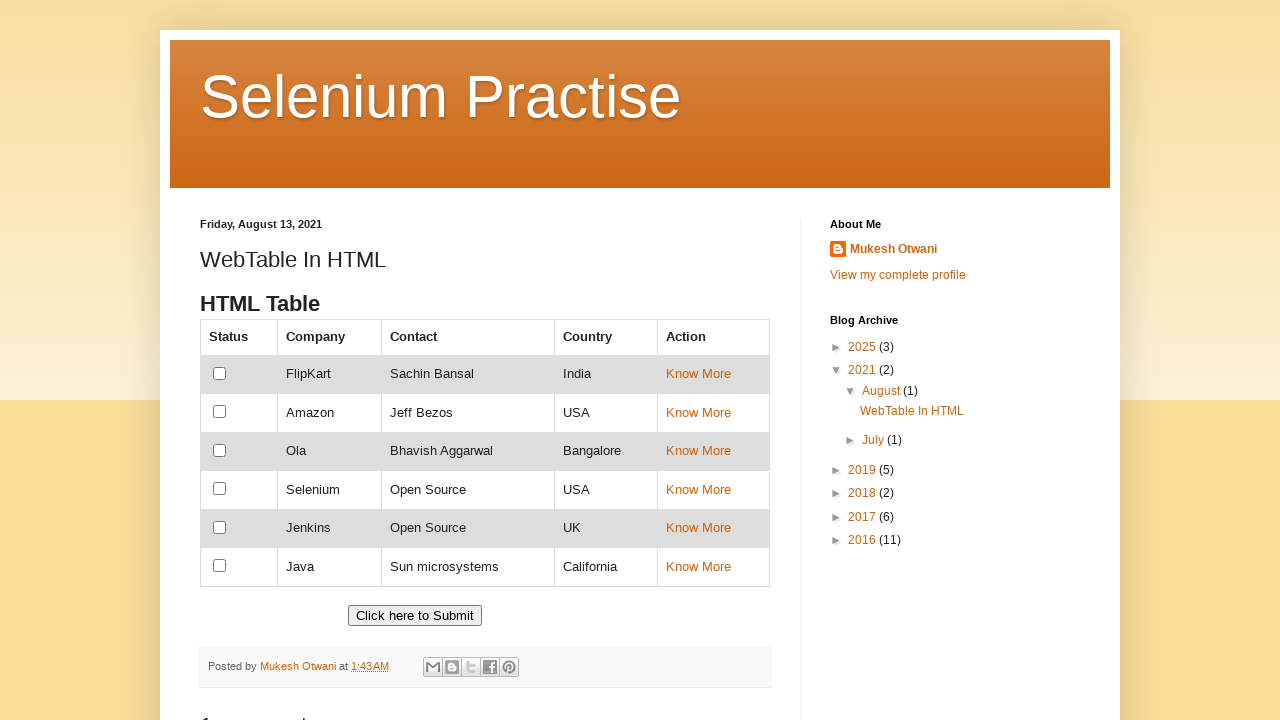

Counted table rows: 7 rows found
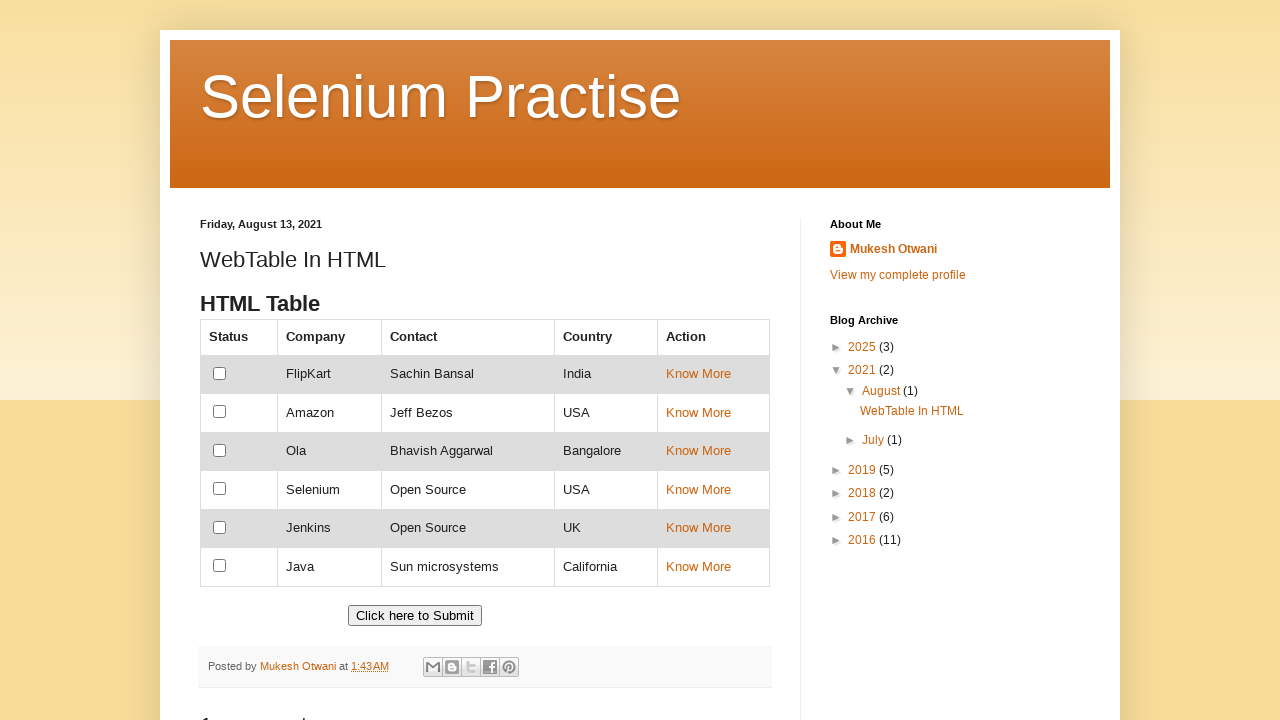

Counted table columns: 5 columns found
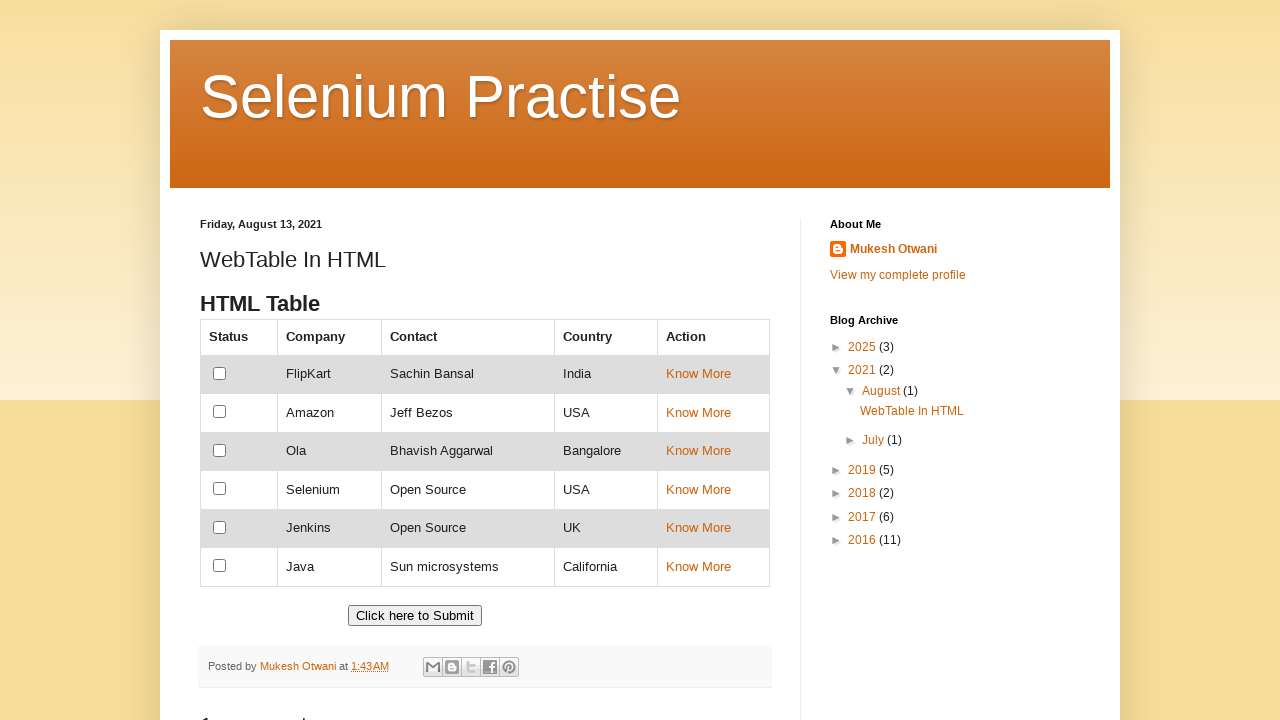

Clicked the Amazon checkbox (second checkbox in table) at (220, 412) on (//input[@type='checkbox'])[2]
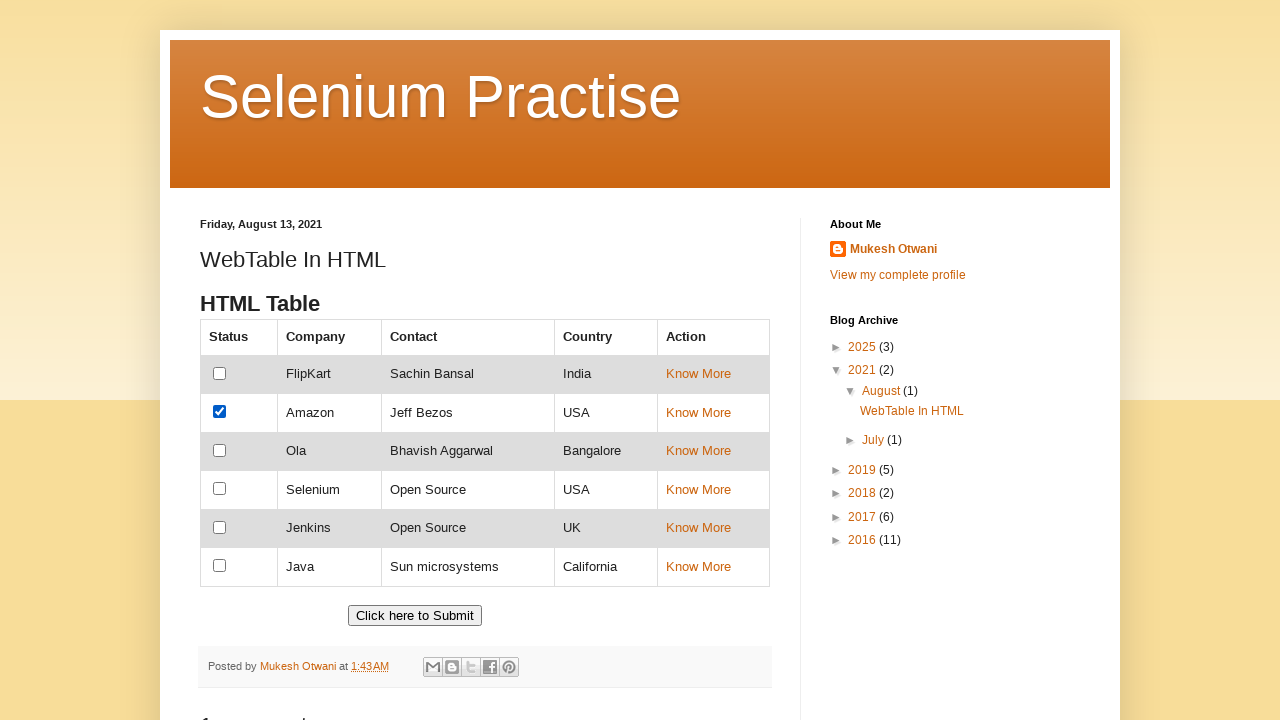

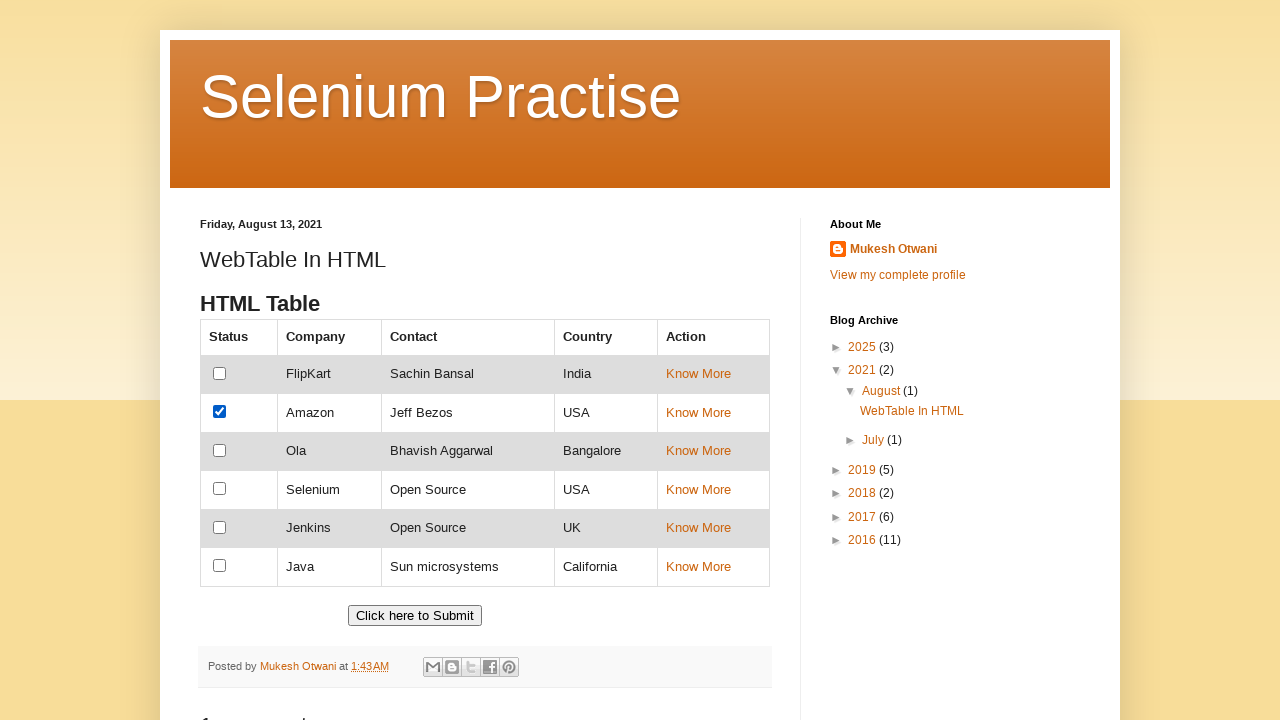